Tests keyboard modifier state by typing with Shift held, then typing without modifier to verify input state reset.

Starting URL: https://www.selenium.dev/selenium/web/mouse_interaction.html

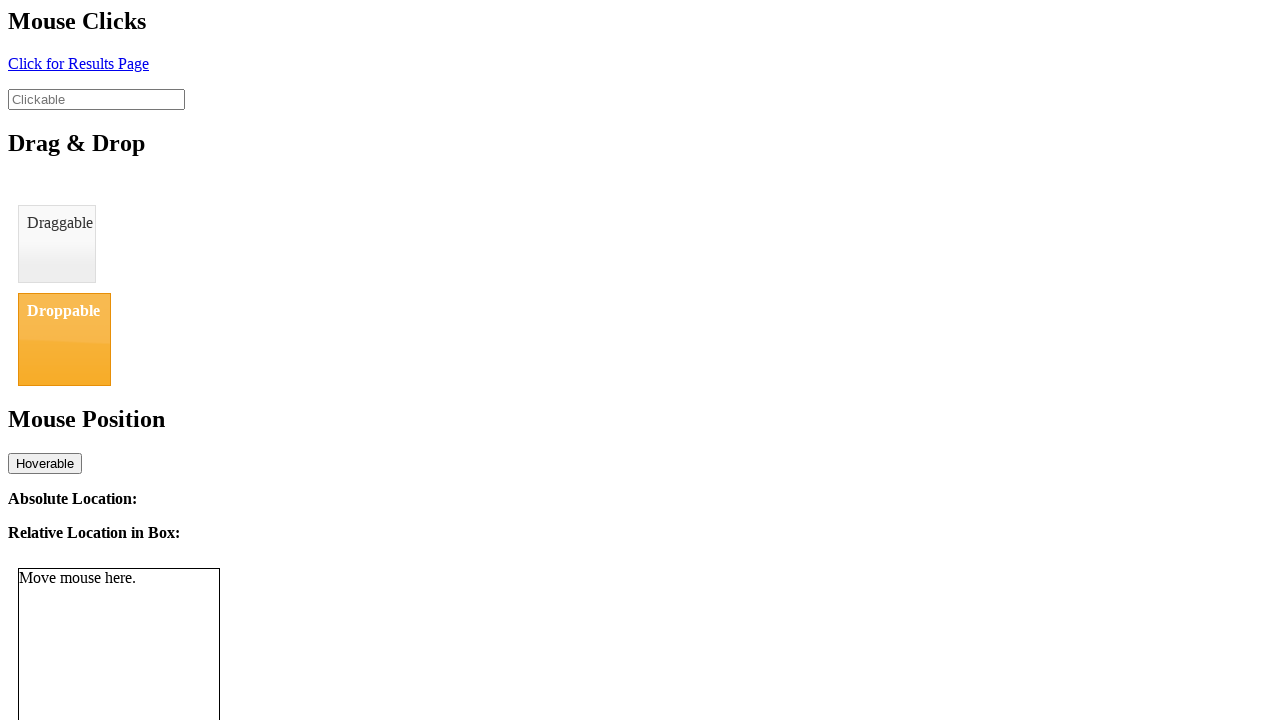

Clicked on the clickable element at (96, 99) on #clickable
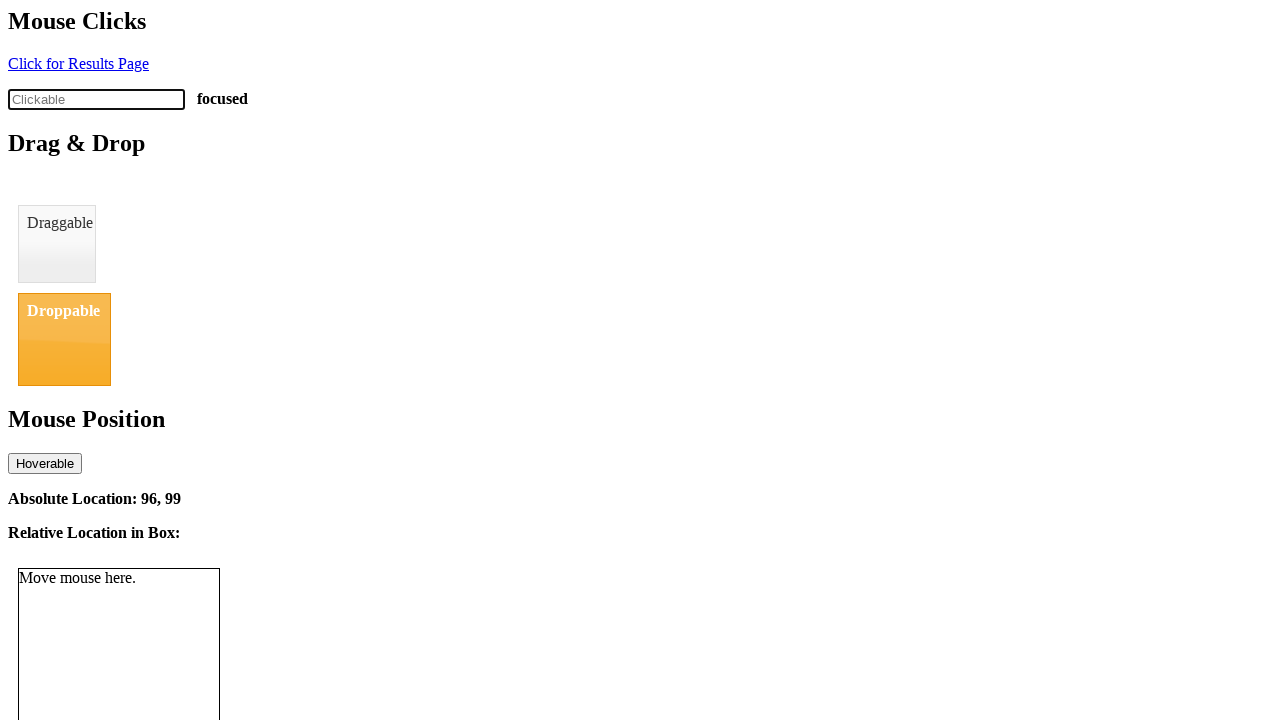

Pressed Shift key down
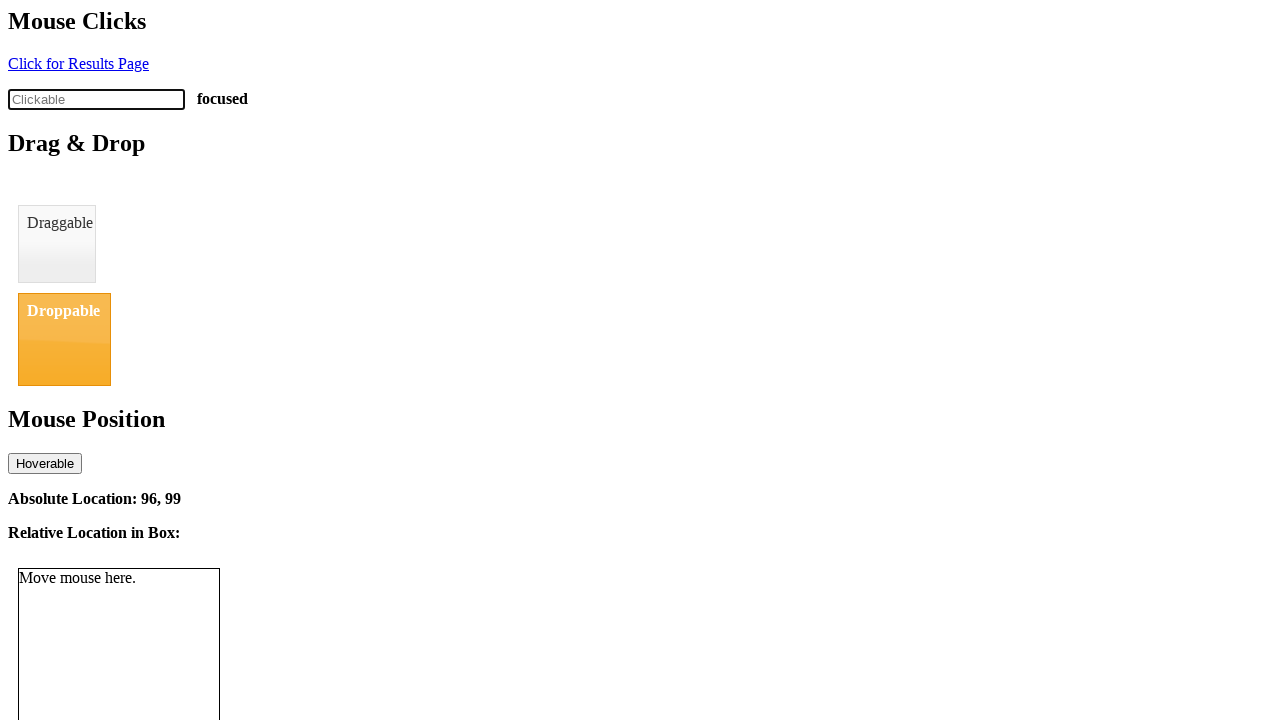

Pressed 'a' key with Shift held, producing 'A'
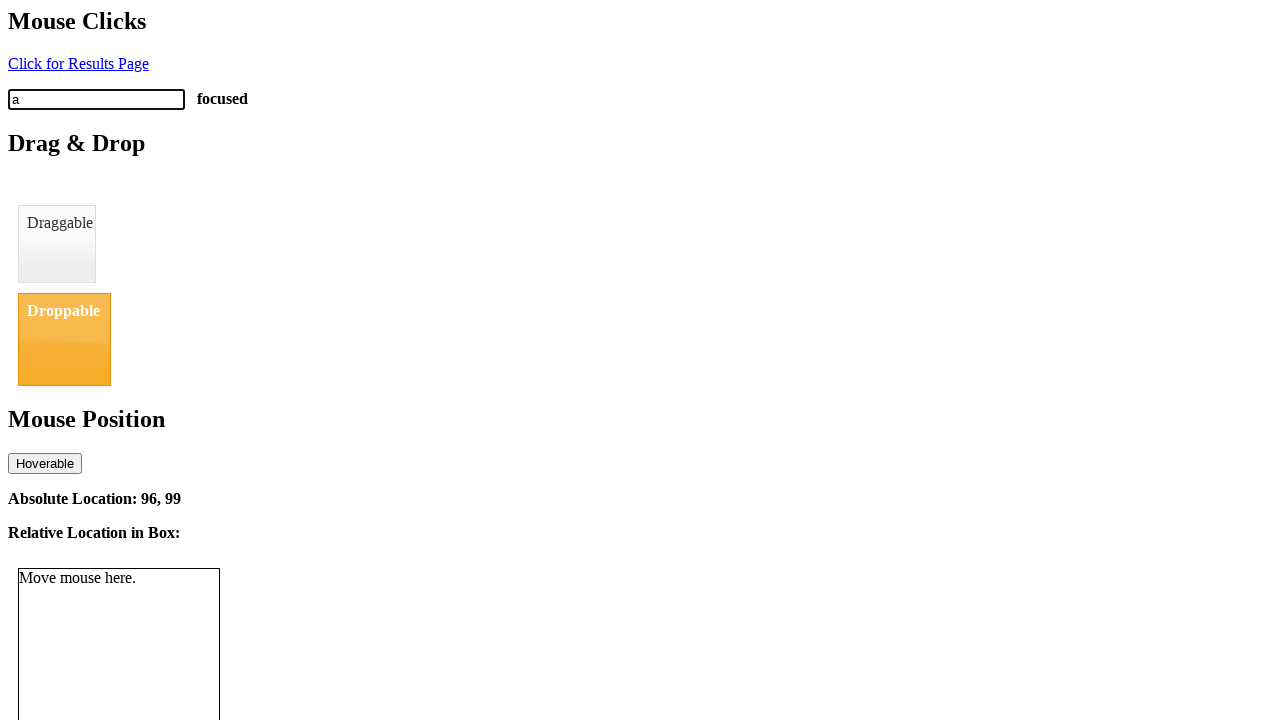

Released Shift key
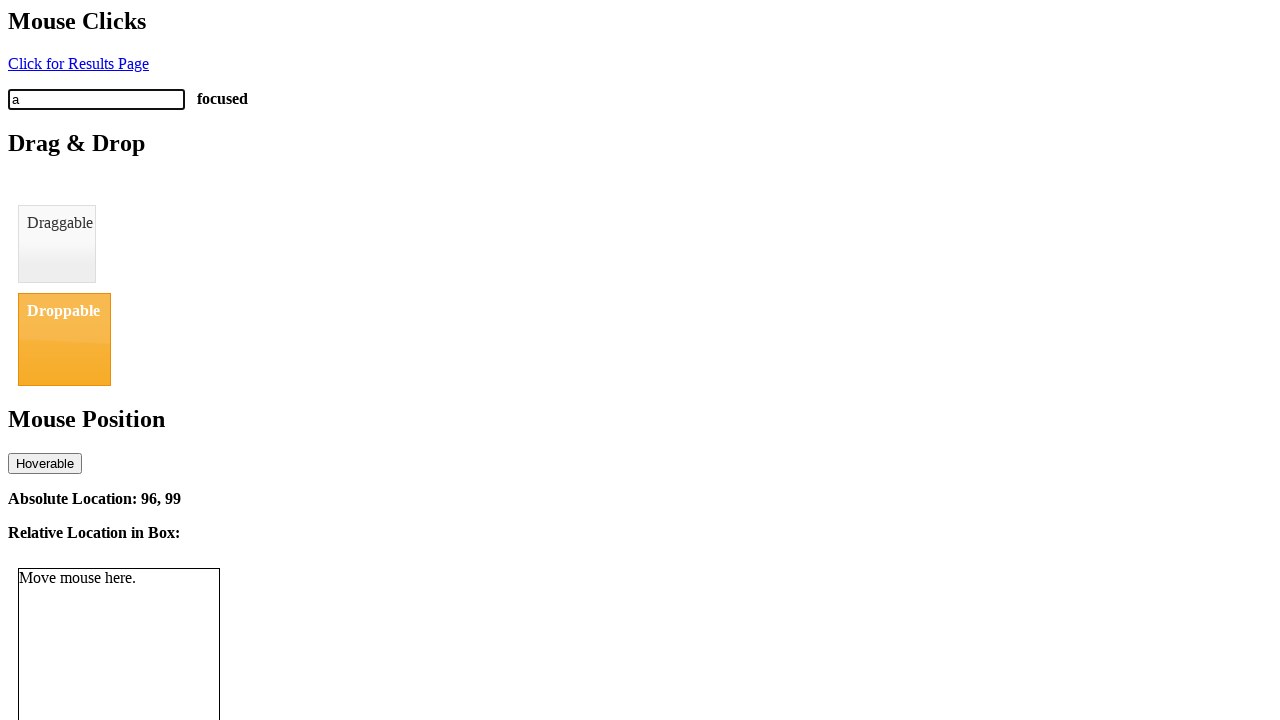

Pressed 'a' key without modifier, producing 'a'
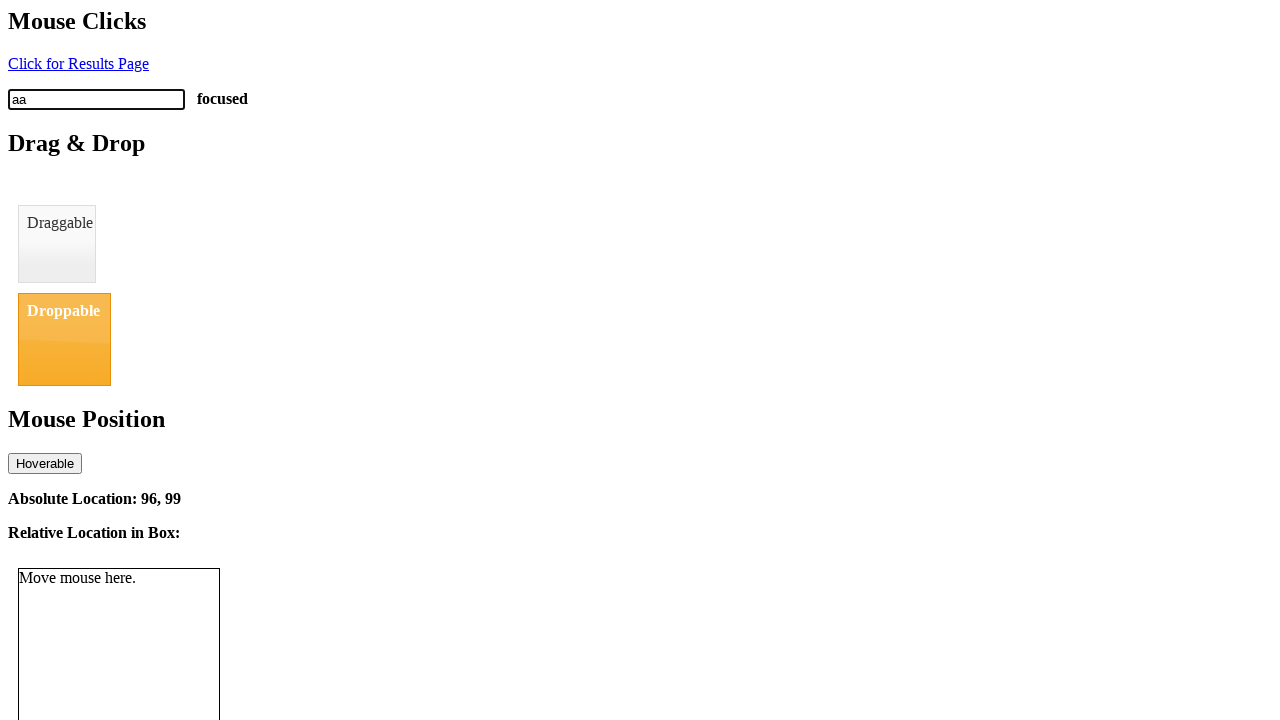

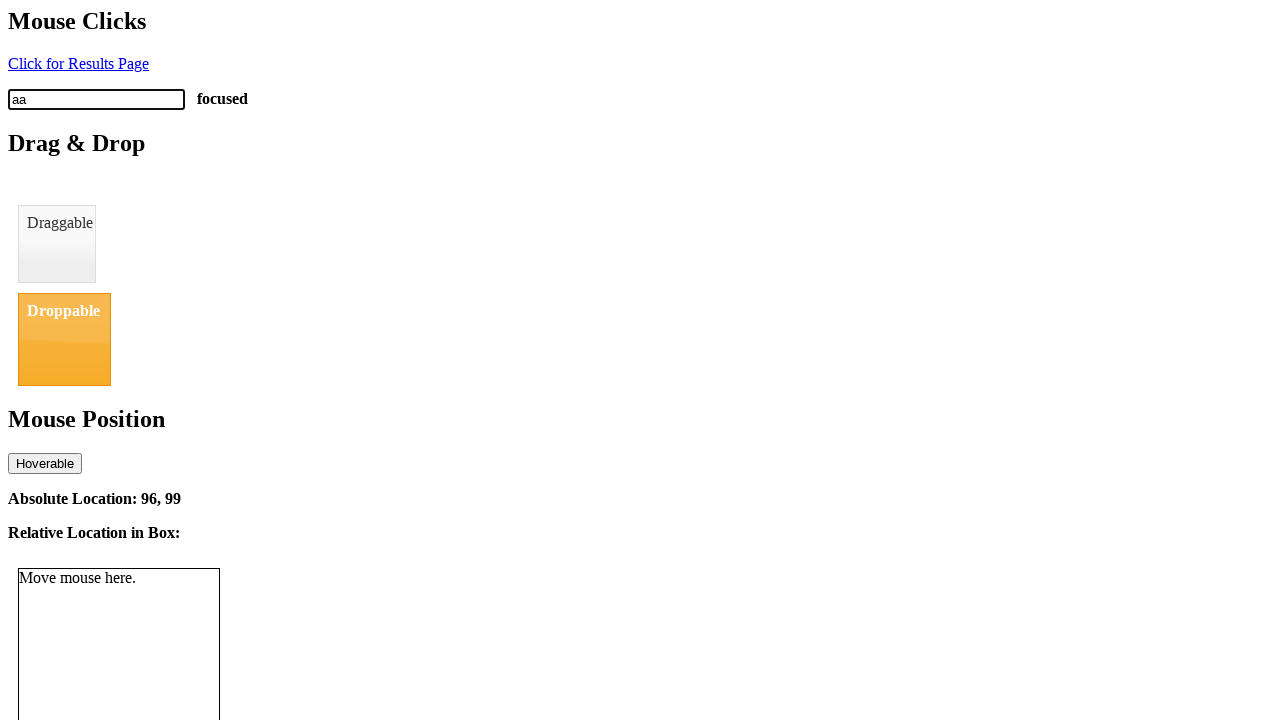